Tests checkbox functionality on a page by checking if a "remember me" checkbox is selected, and if so, clicking it to deselect it.

Starting URL: https://mail.rediff.com/cgi-bin/login.cgi

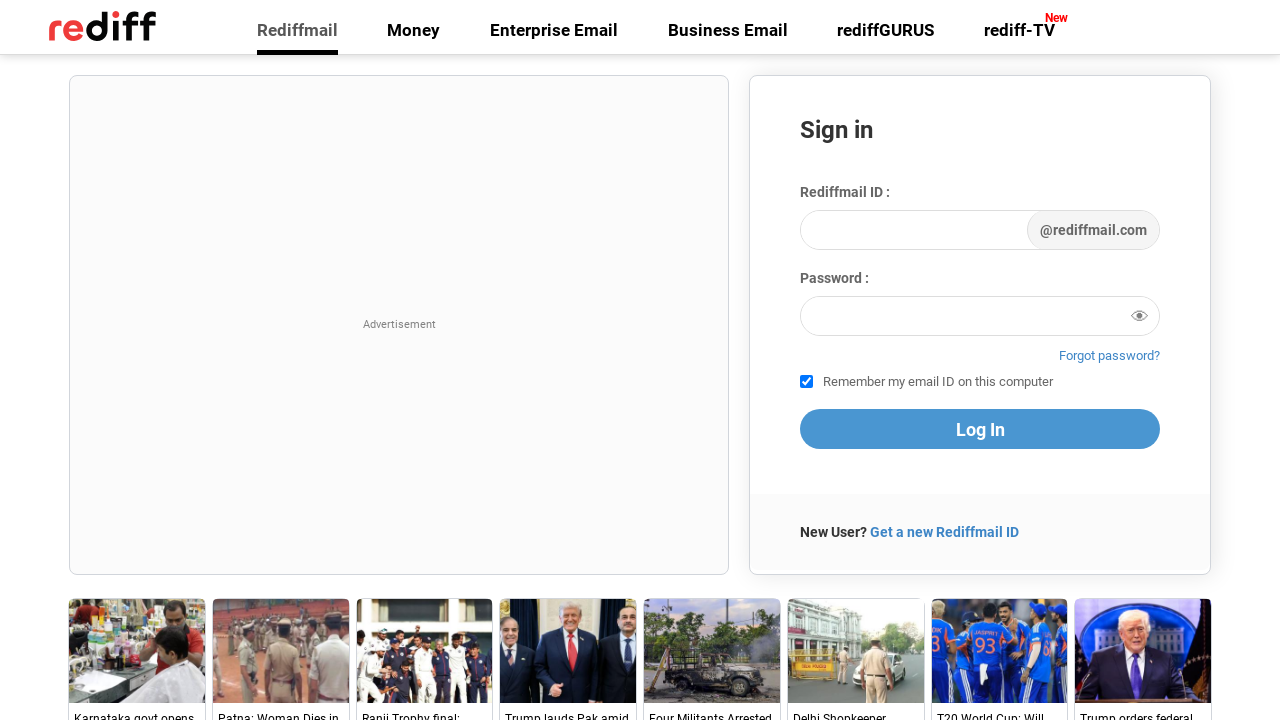

Located the 'remember me' checkbox element
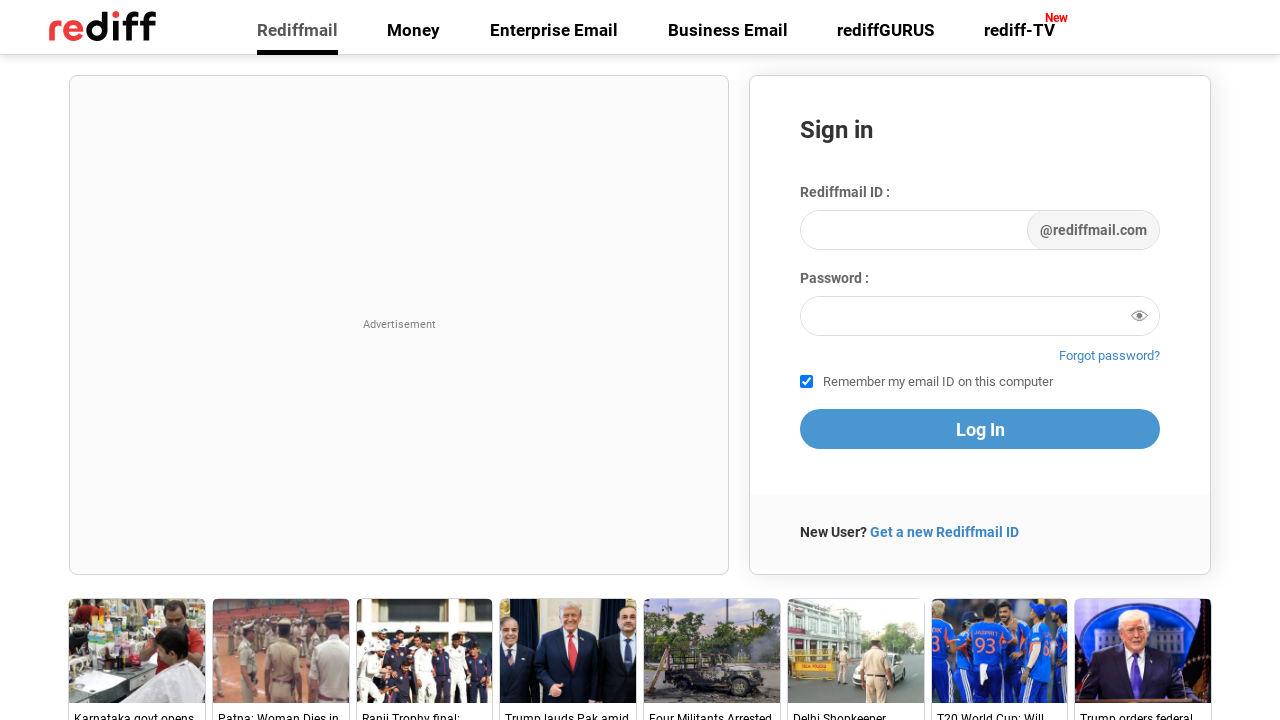

Checkbox is now visible on the page
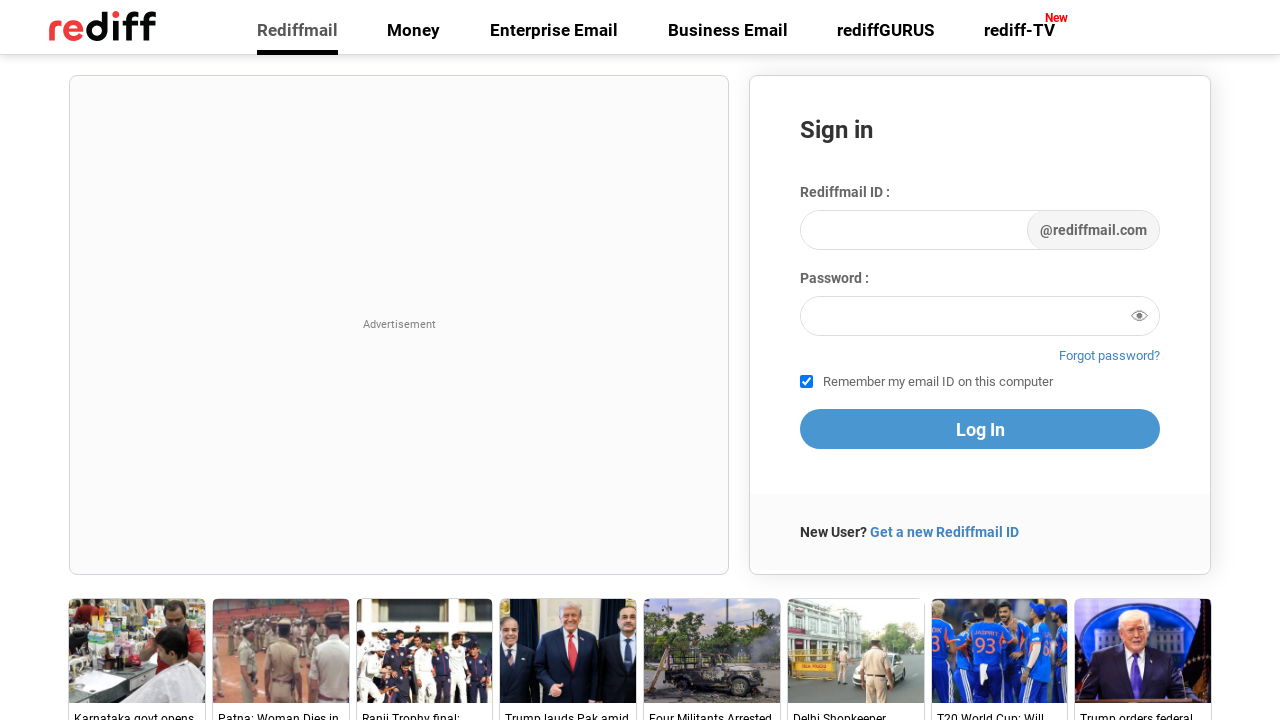

Checkbox is currently checked
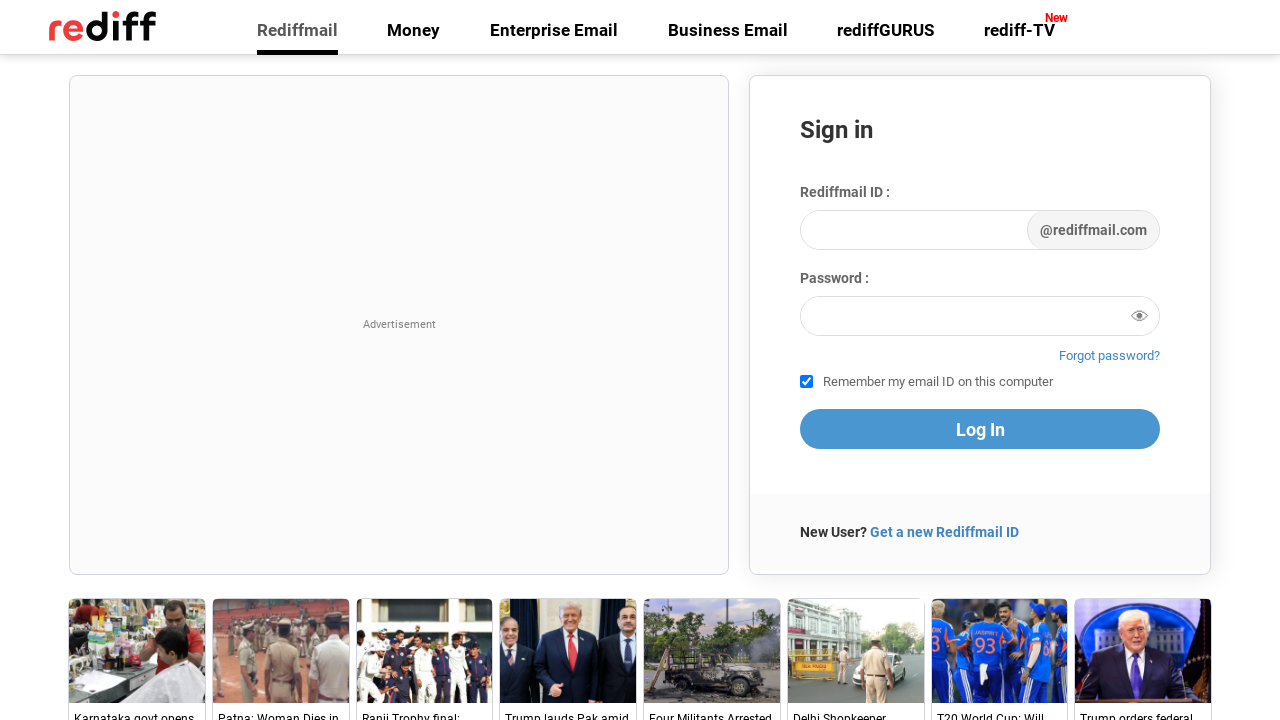

Clicked the checkbox to deselect it at (806, 382) on #remember
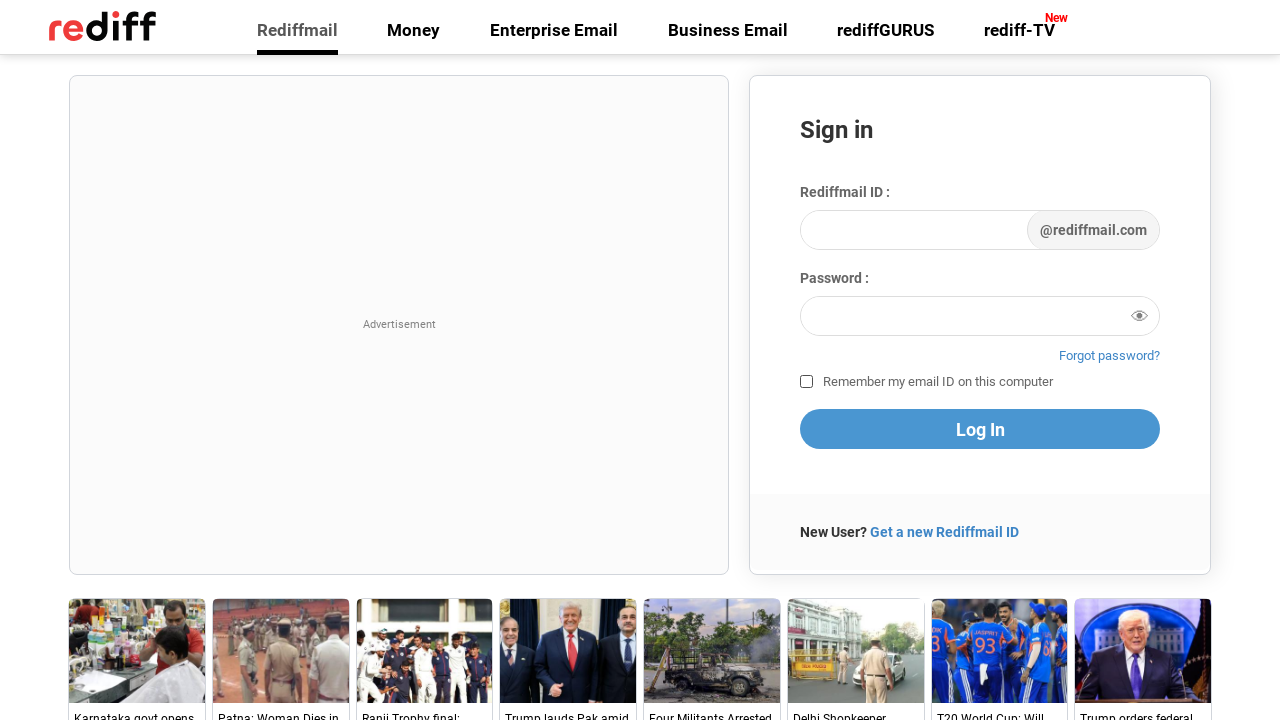

Waited 500ms to observe checkbox state change
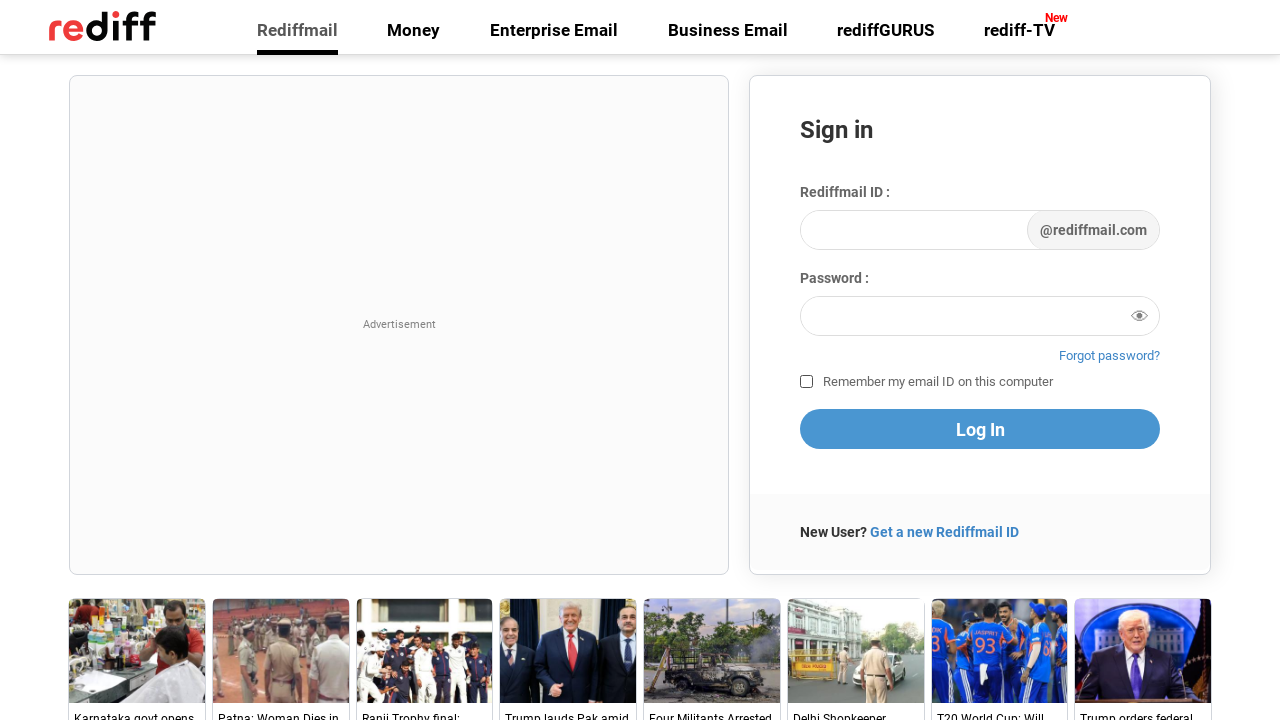

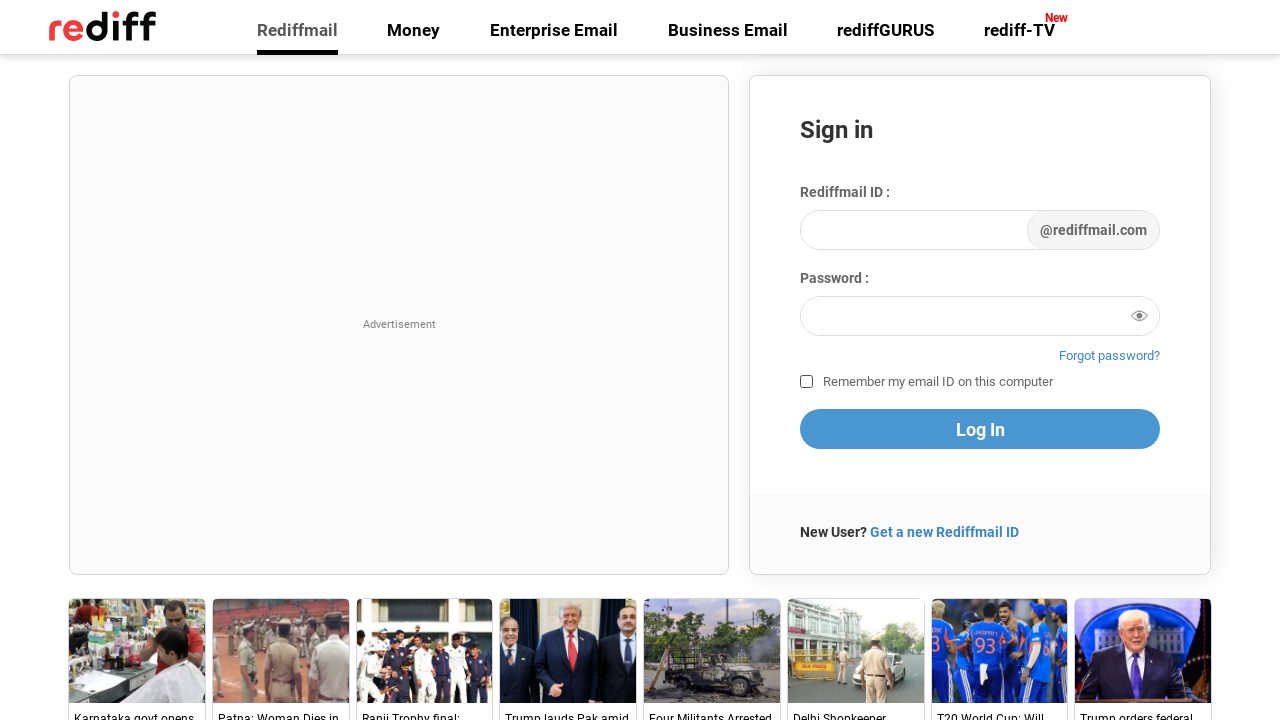